Verifies that the Craft of Exile homepage has the correct page title "Craft of Exile"

Starting URL: https://www.craftofexile.com/

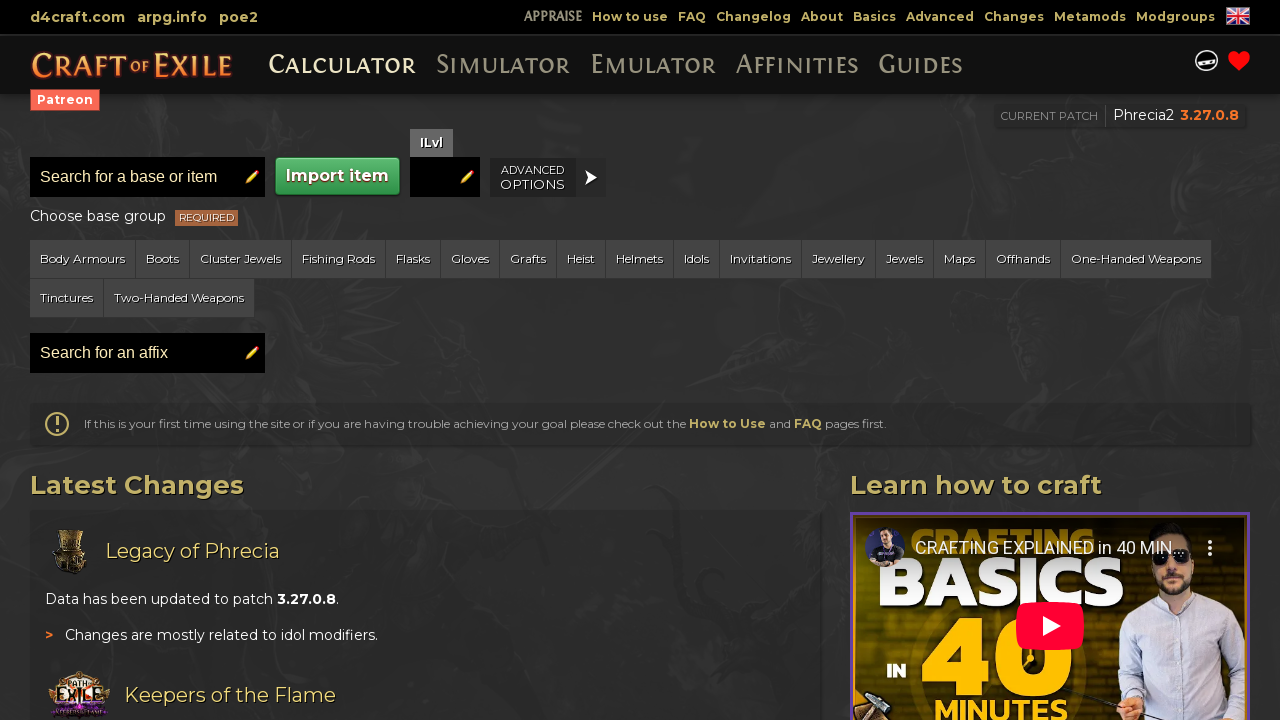

Navigated to Craft of Exile homepage
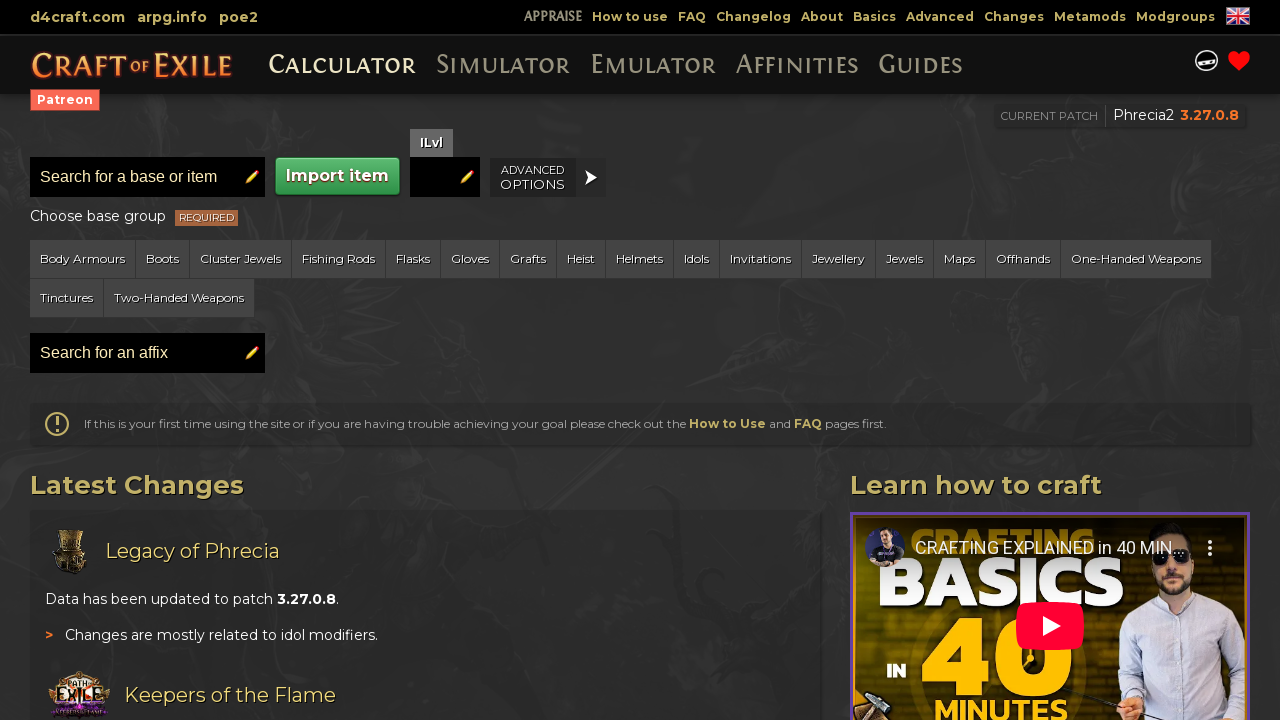

Retrieved page title
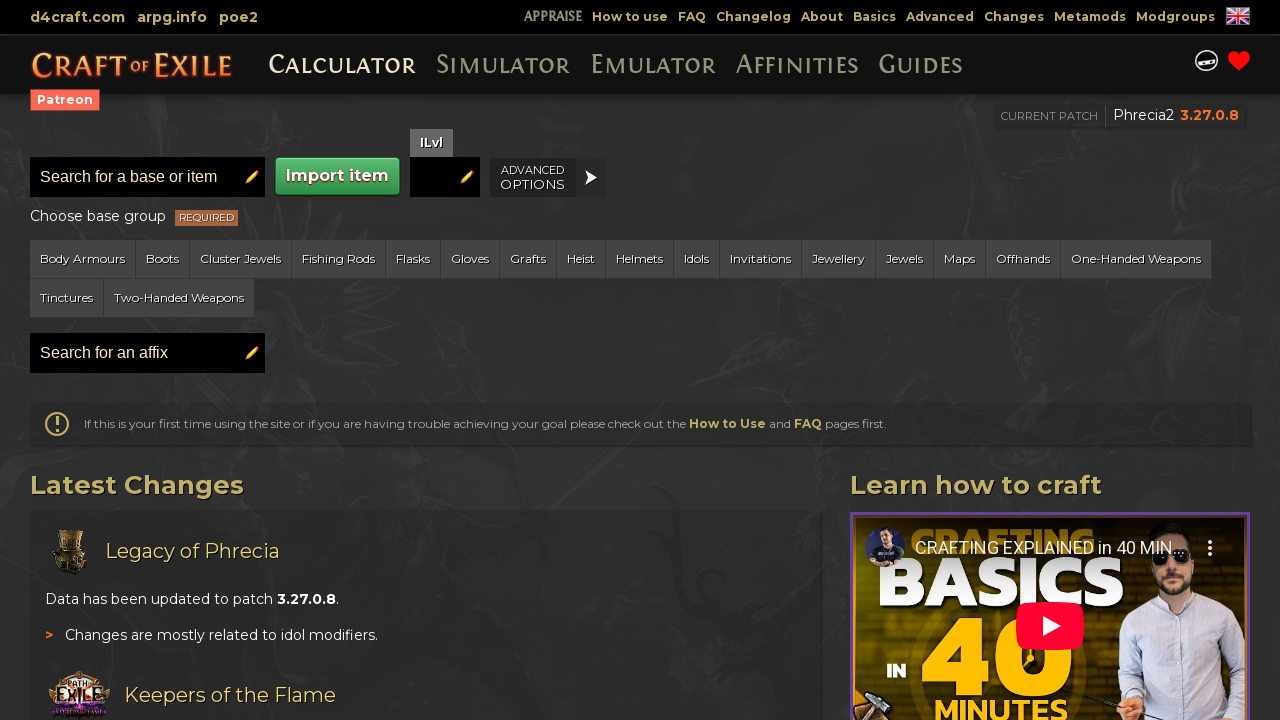

Verified page title is 'Craft of Exile'
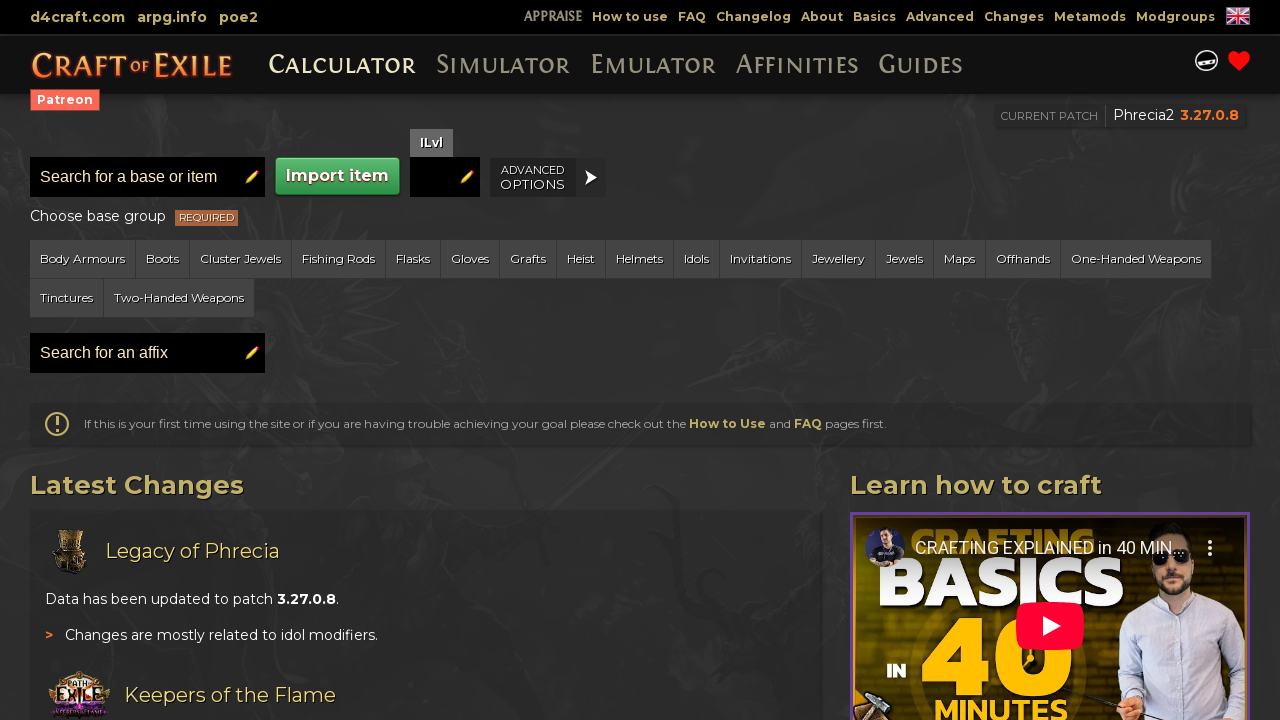

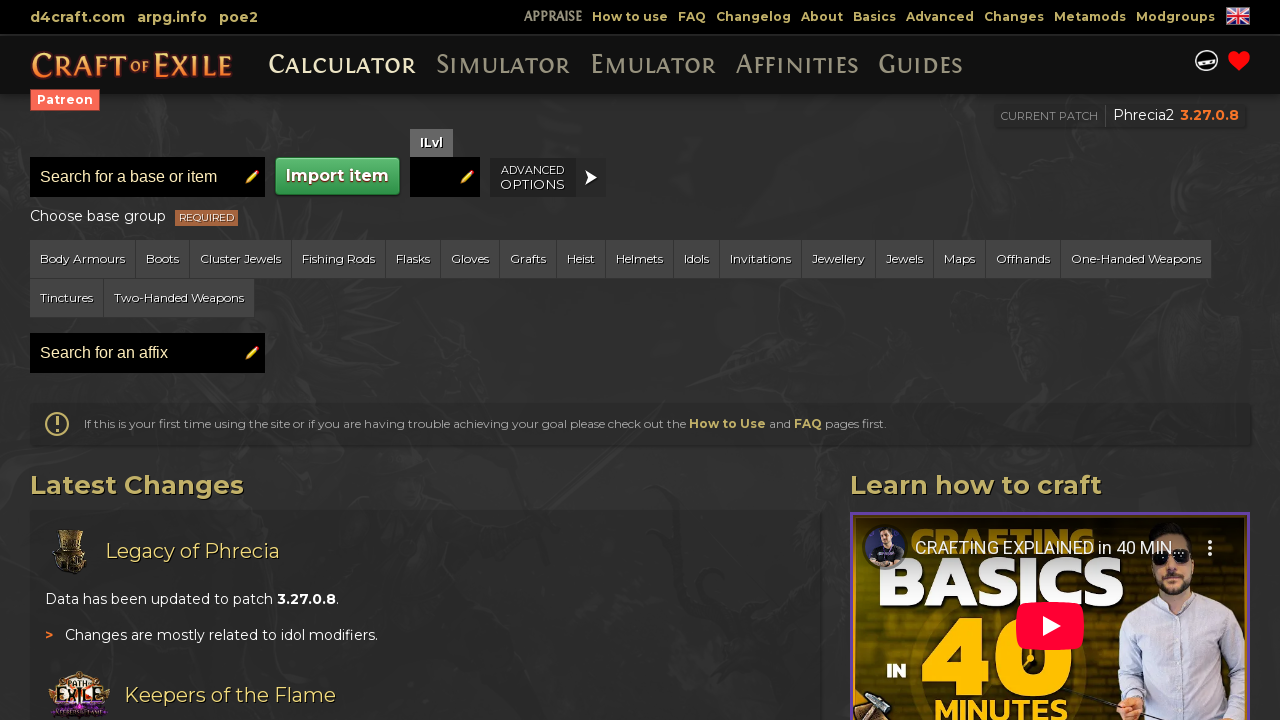